Tests dropdown selection functionality including single and multiple select dropdowns on a demo form page

Starting URL: https://demoqa.com/select-menu

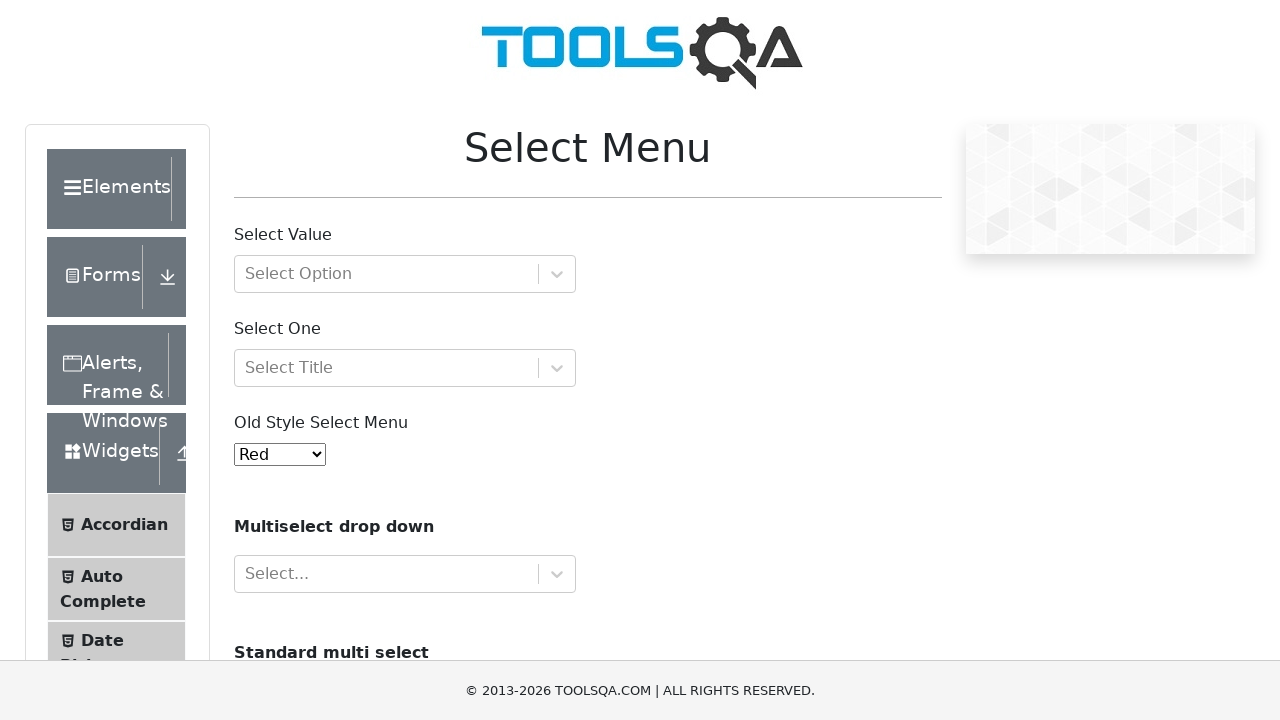

Selected option '2' from old select dropdown on xpath=//select[@id='oldSelectMenu']
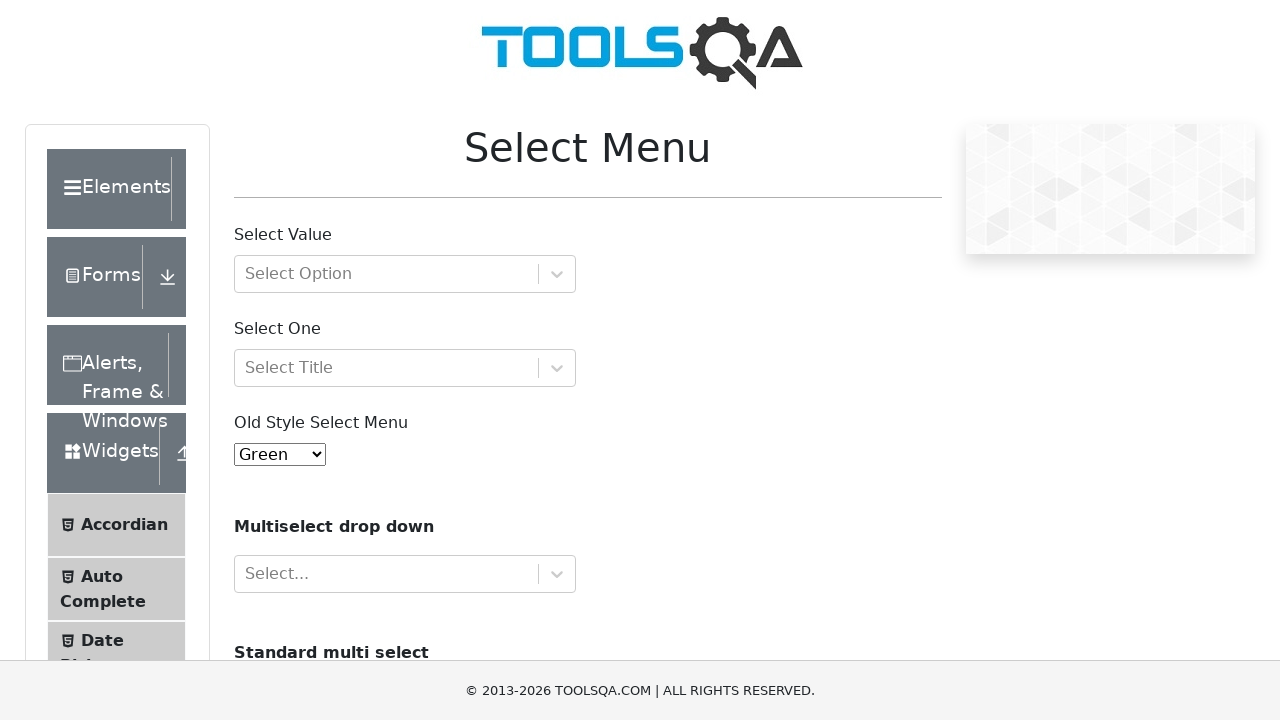

Located cars select dropdown element
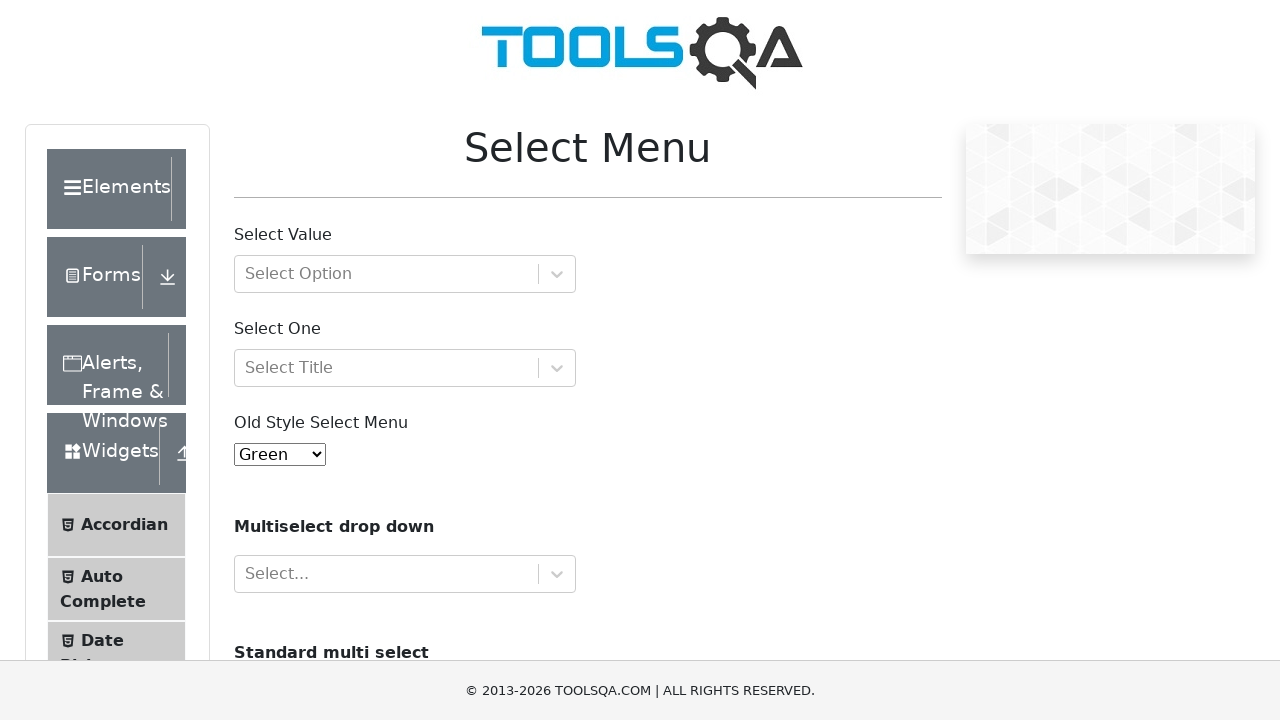

Retrieved all options from cars dropdown: ['Volvo', 'Saab', 'Opel', 'Audi']
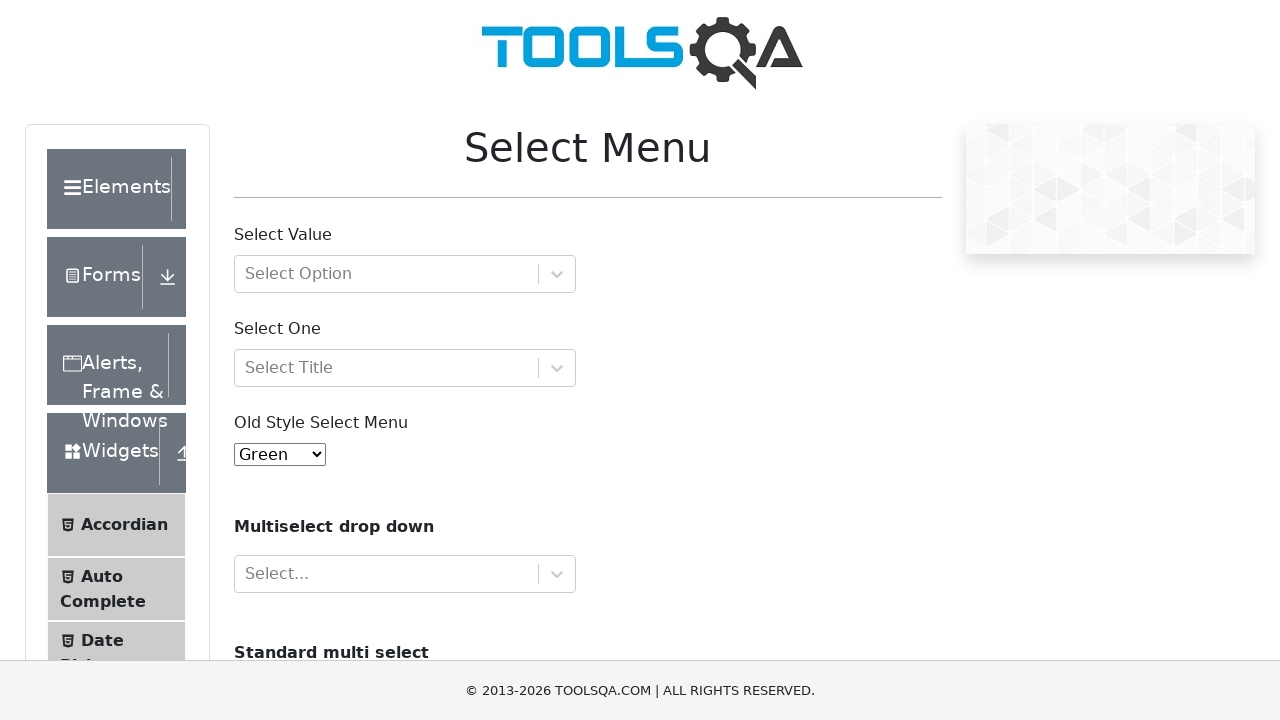

Retrieved all options from old select dropdown: ['Red', 'Blue', 'Green', 'Yellow', 'Purple', 'Black', 'White', 'Voilet', 'Indigo', 'Magenta', 'Aqua']
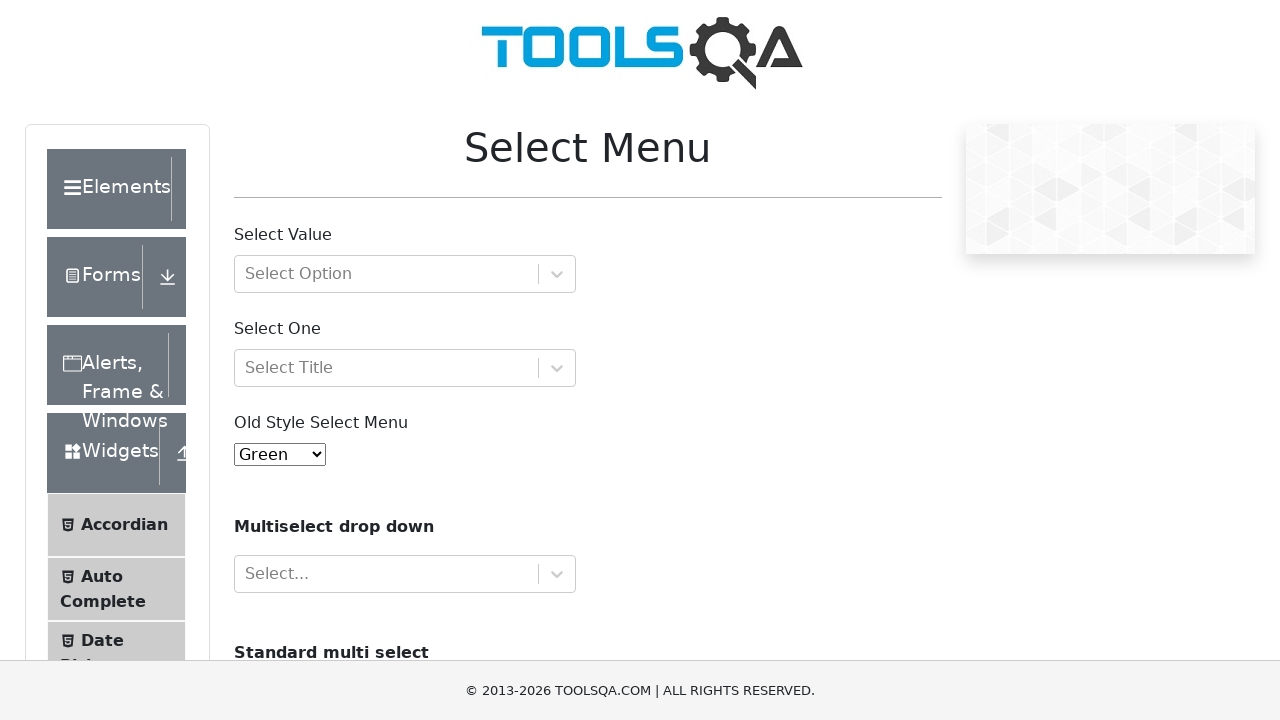

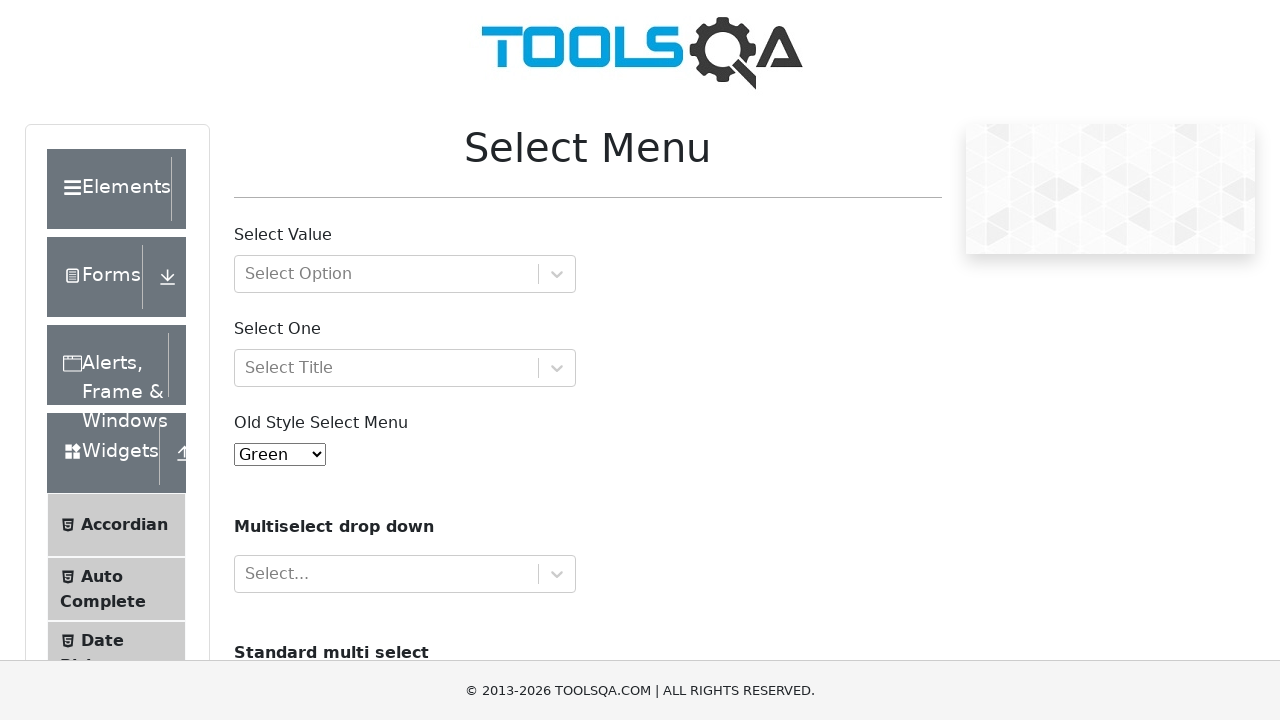